Tests Earth911 recycling center search functionality by navigating to search results for electronics recycling near ZIP code 10001 and verifying that facility results are displayed across multiple pages.

Starting URL: https://search.earth911.com/?what=Electronics&where=10001&list_filter=all&max_distance=100&page=1

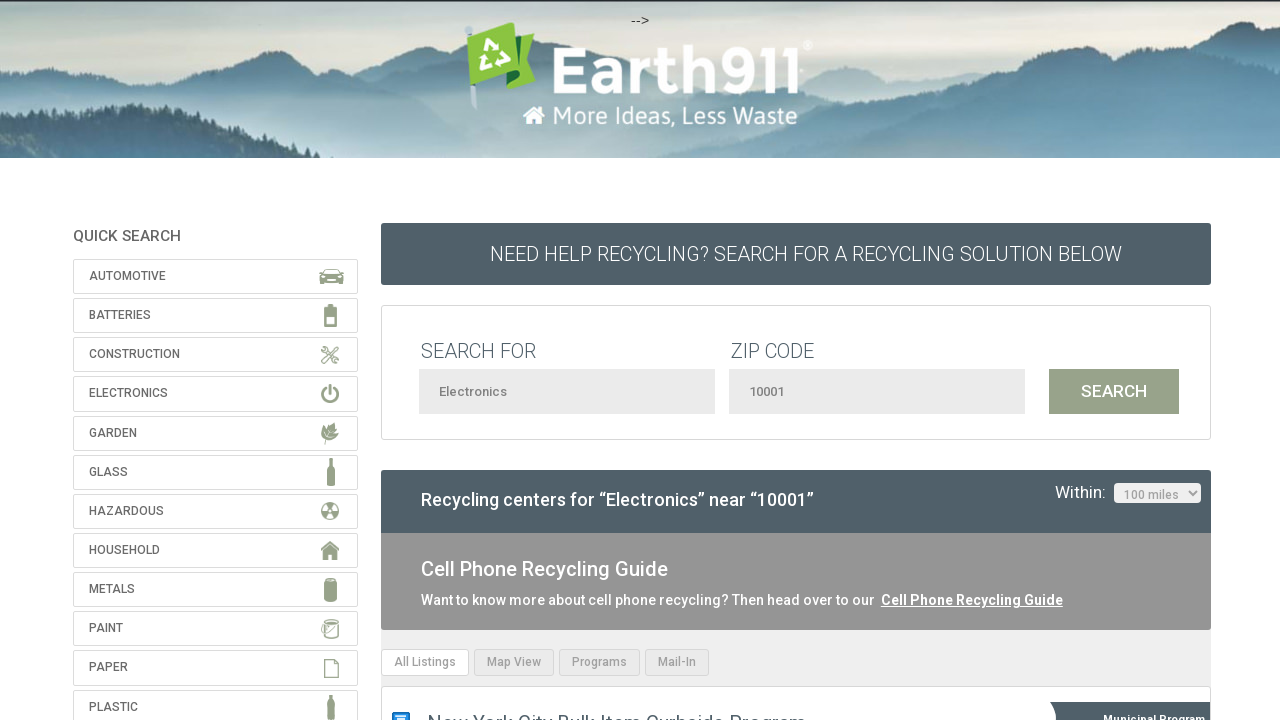

Waited for search results to load on page 1
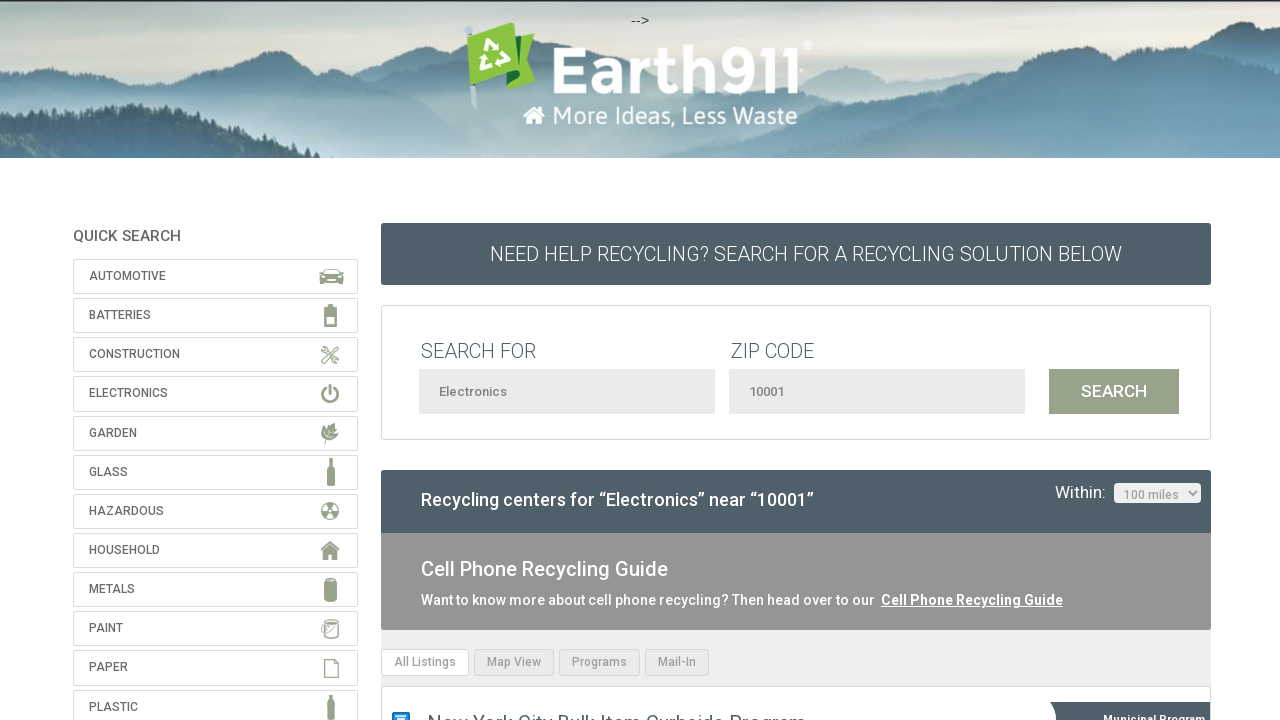

Verified facility title elements are present
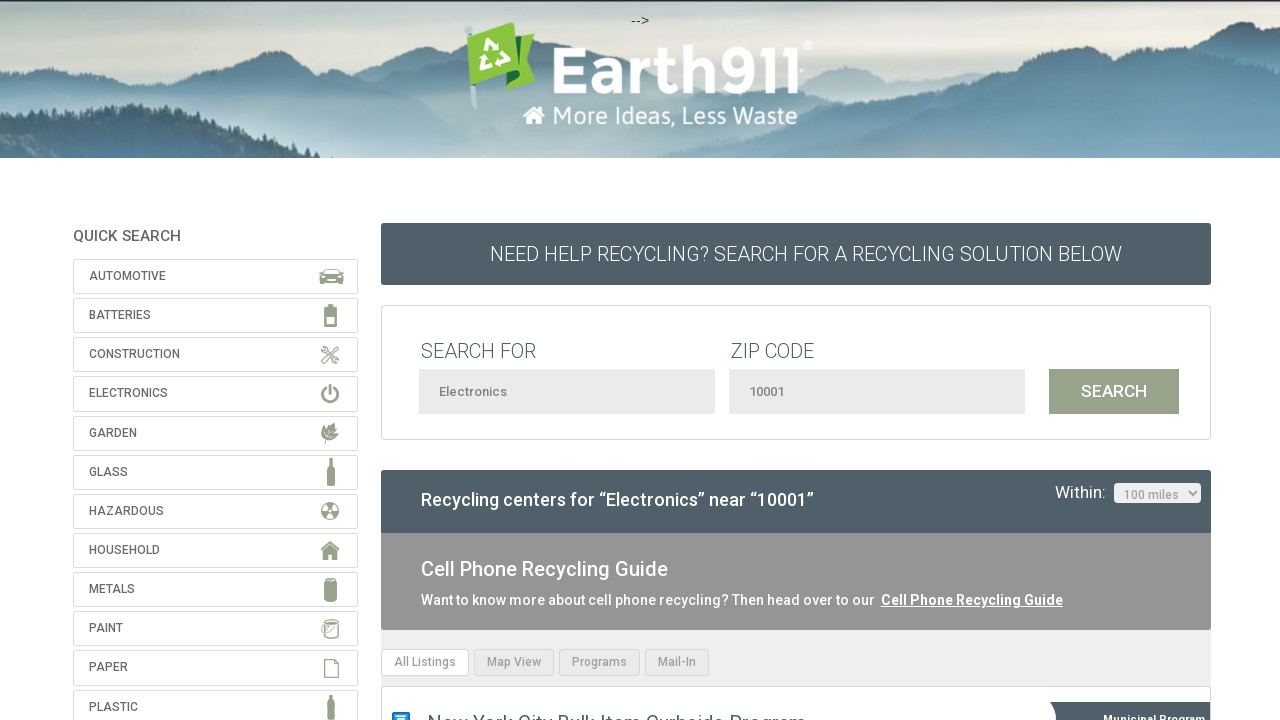

Verified facility contact information elements are present
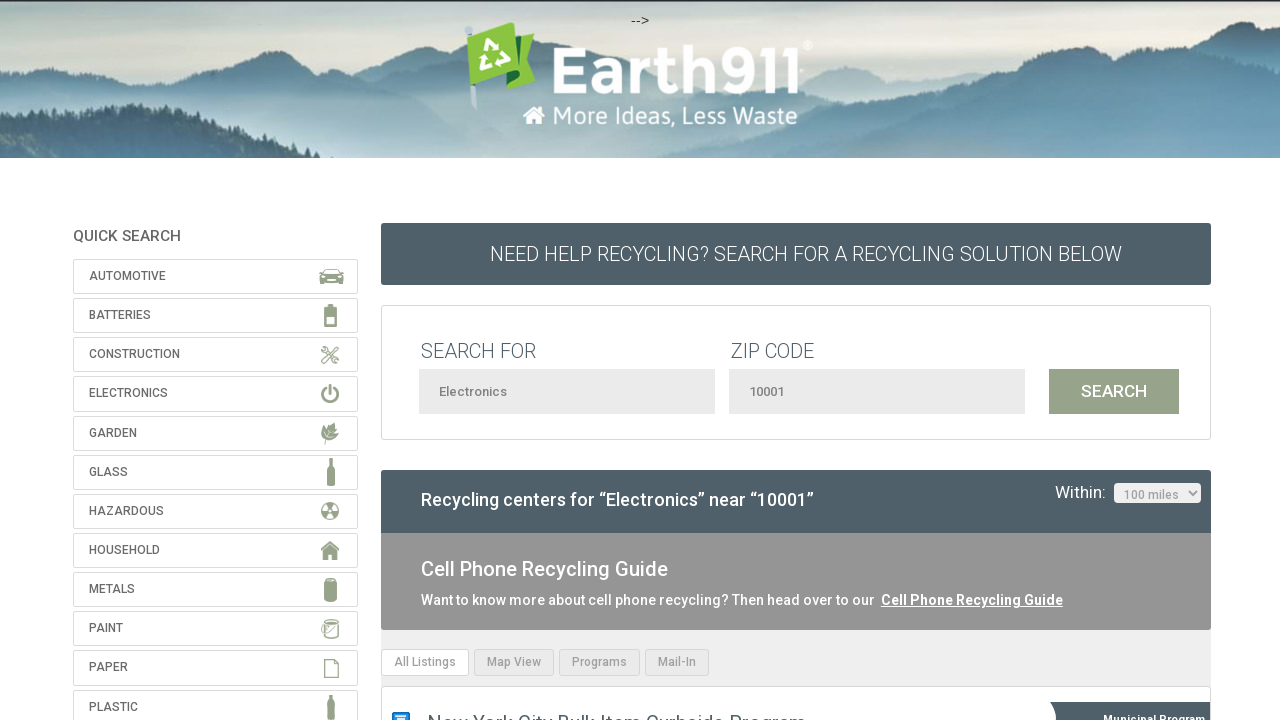

Navigated to page 2 of Earth911 search results
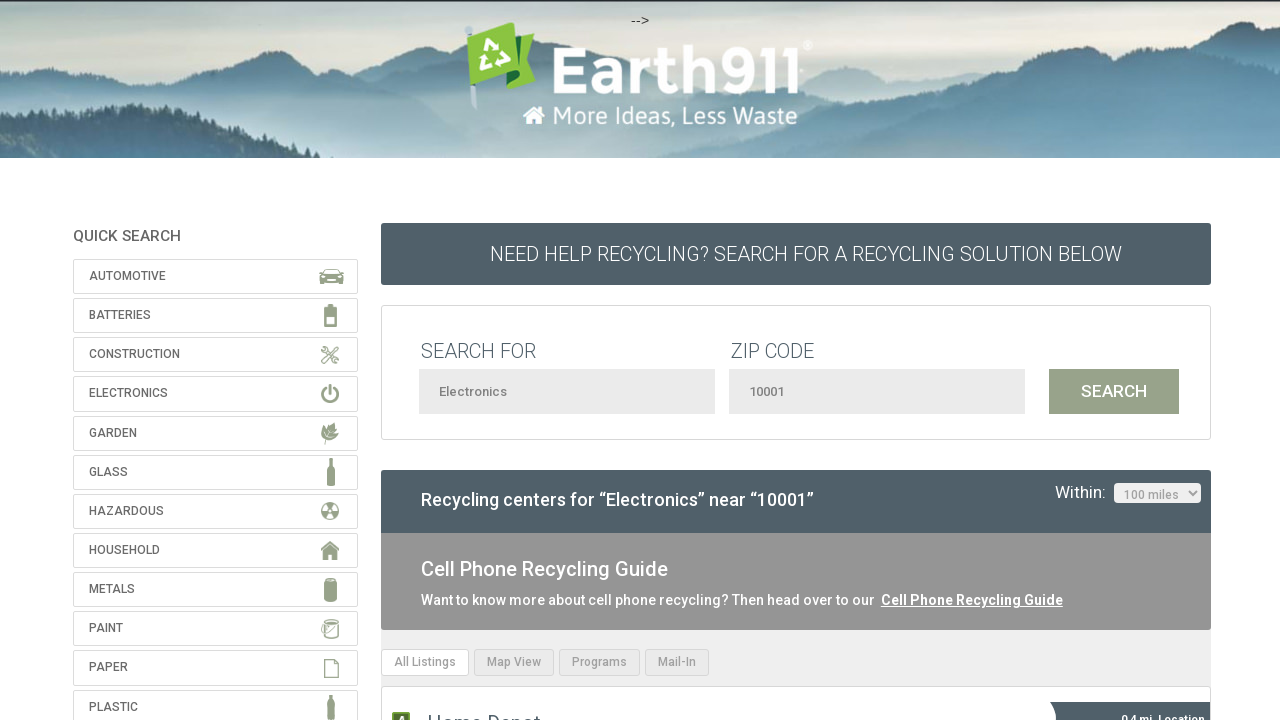

Waited for search results to load on page 2
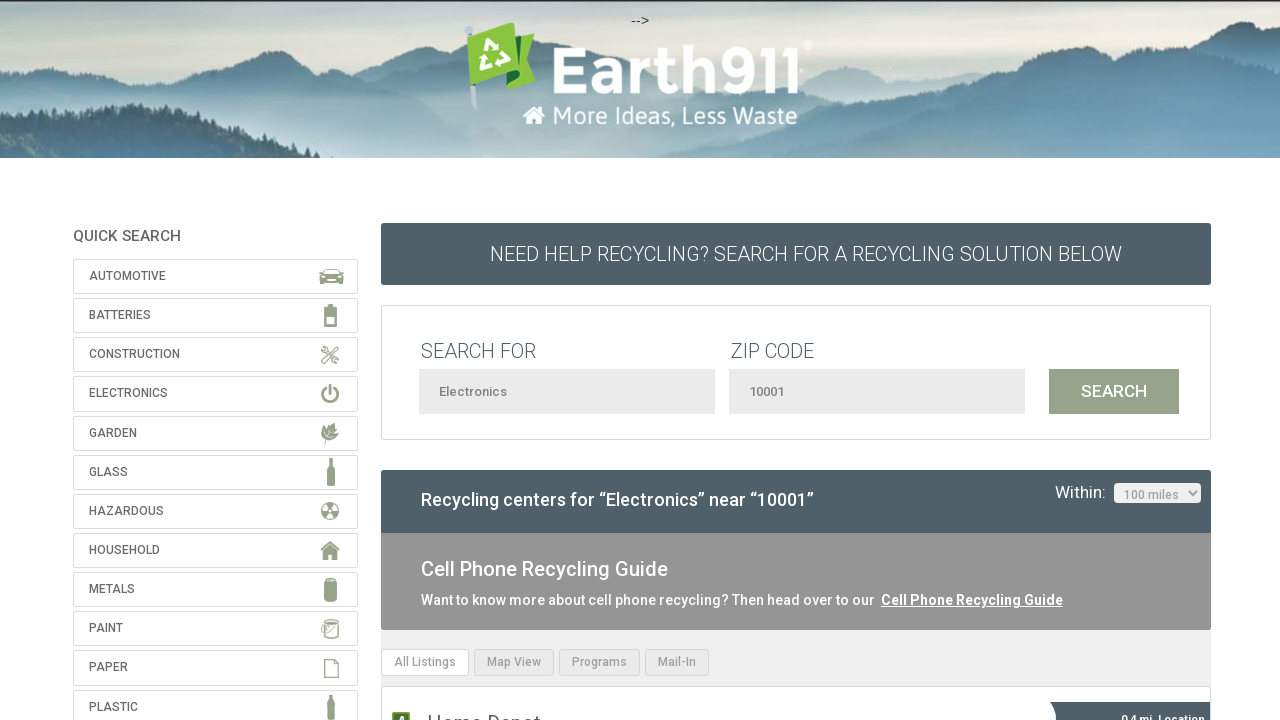

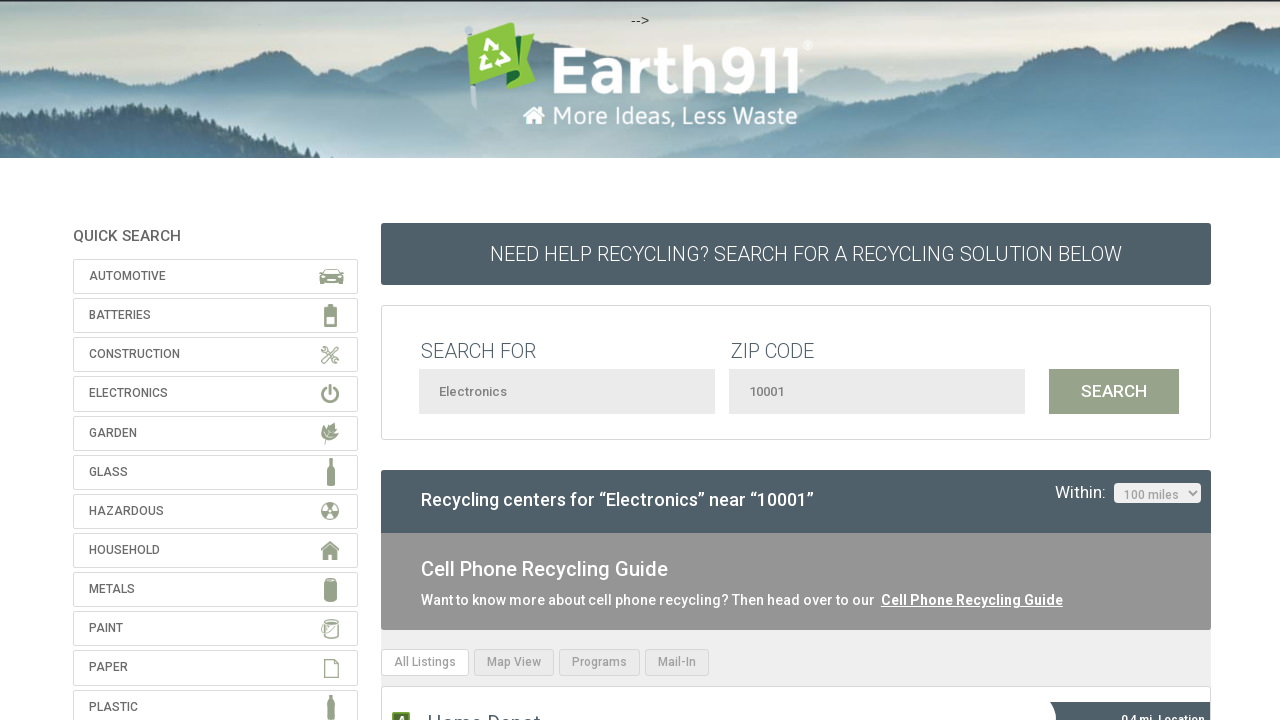